Tests browsing languages starting with letter J by navigating through the Browse Languages menu and clicking on the J link, then verifying the description text

Starting URL: http://99-bottles-of-beer.net/lyrics.html

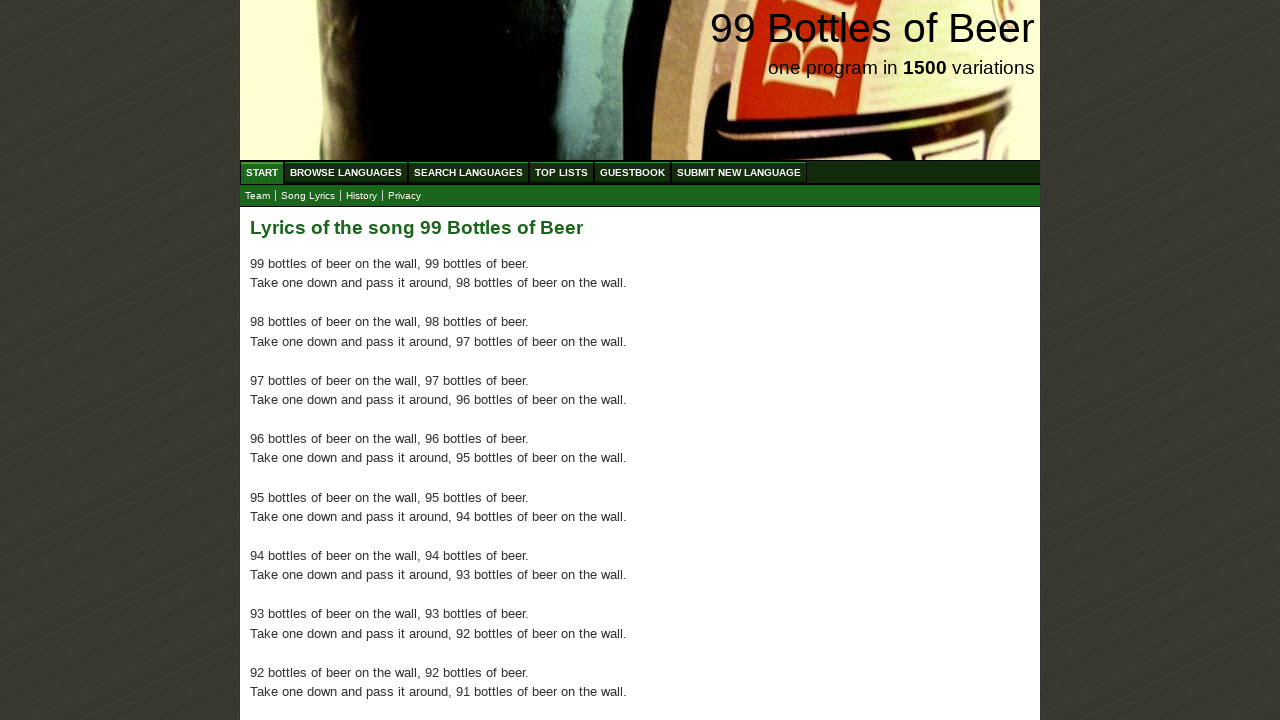

Clicked on Browse Languages menu at (346, 172) on xpath=//ul[@id='menu']/li/a[@href='/abc.html']
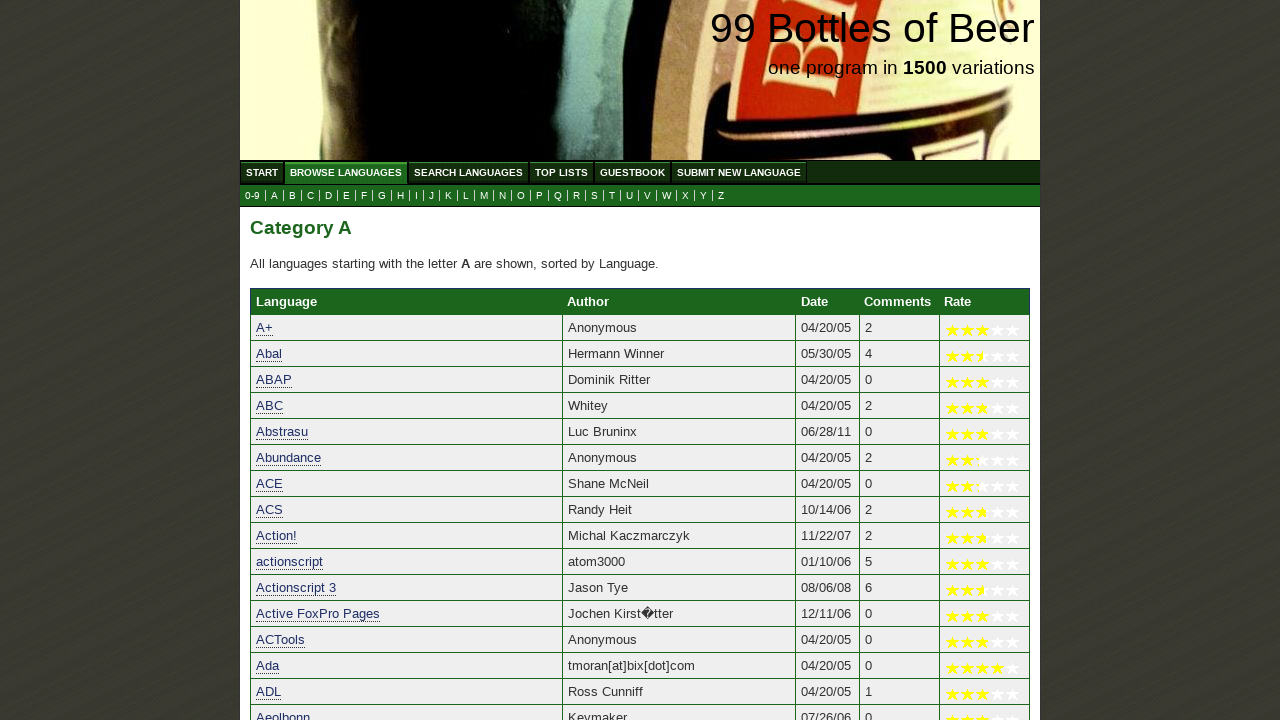

Clicked on J link to browse languages starting with J at (432, 196) on xpath=//a[@href='j.html']
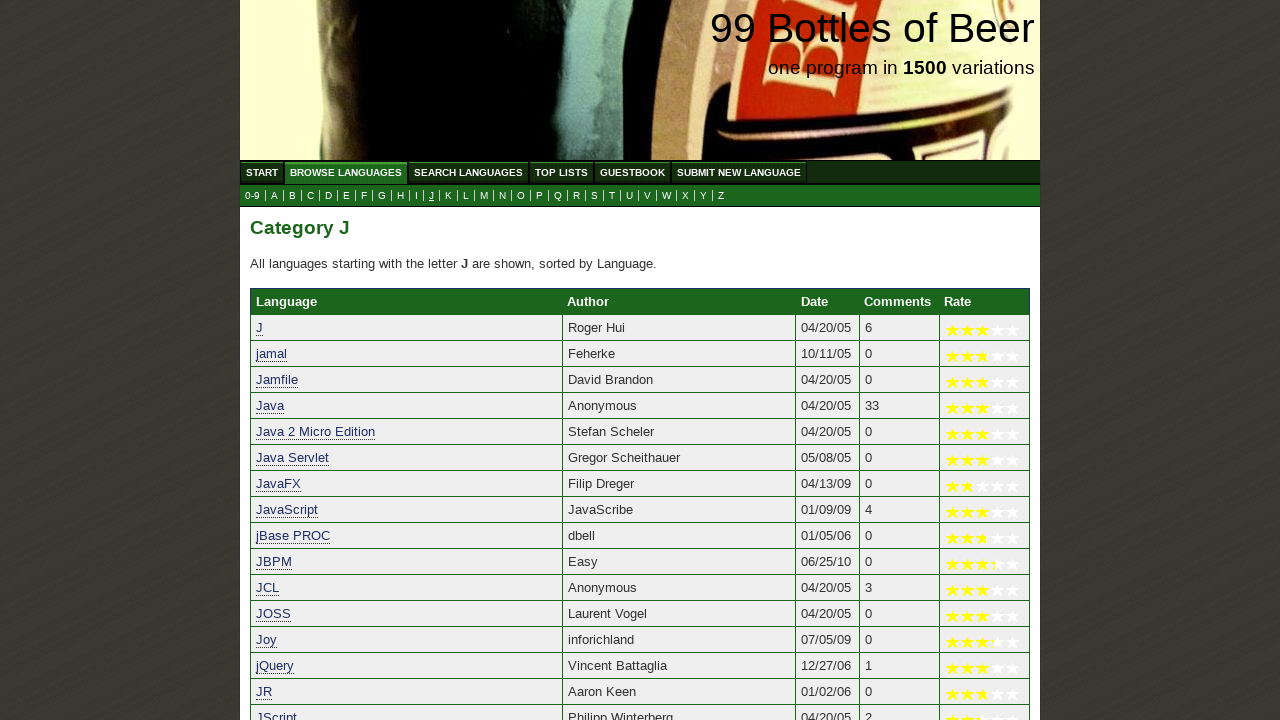

Waited for description text to load
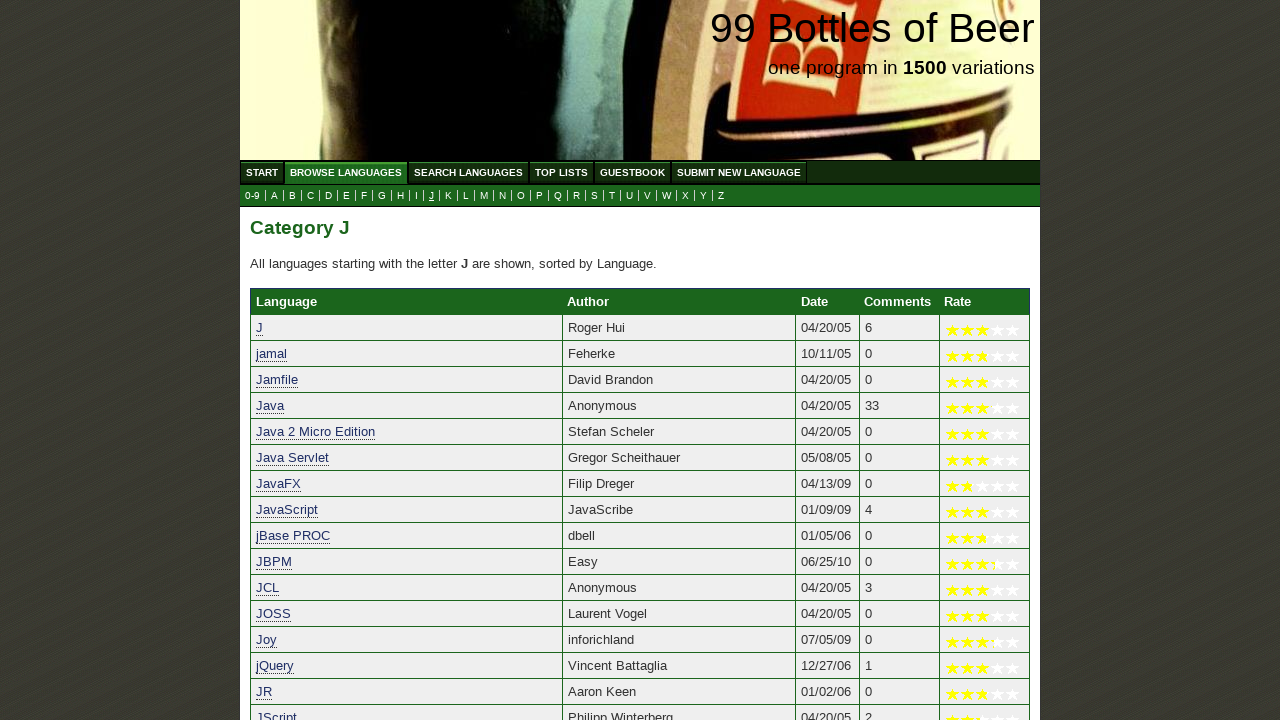

Retrieved description text content
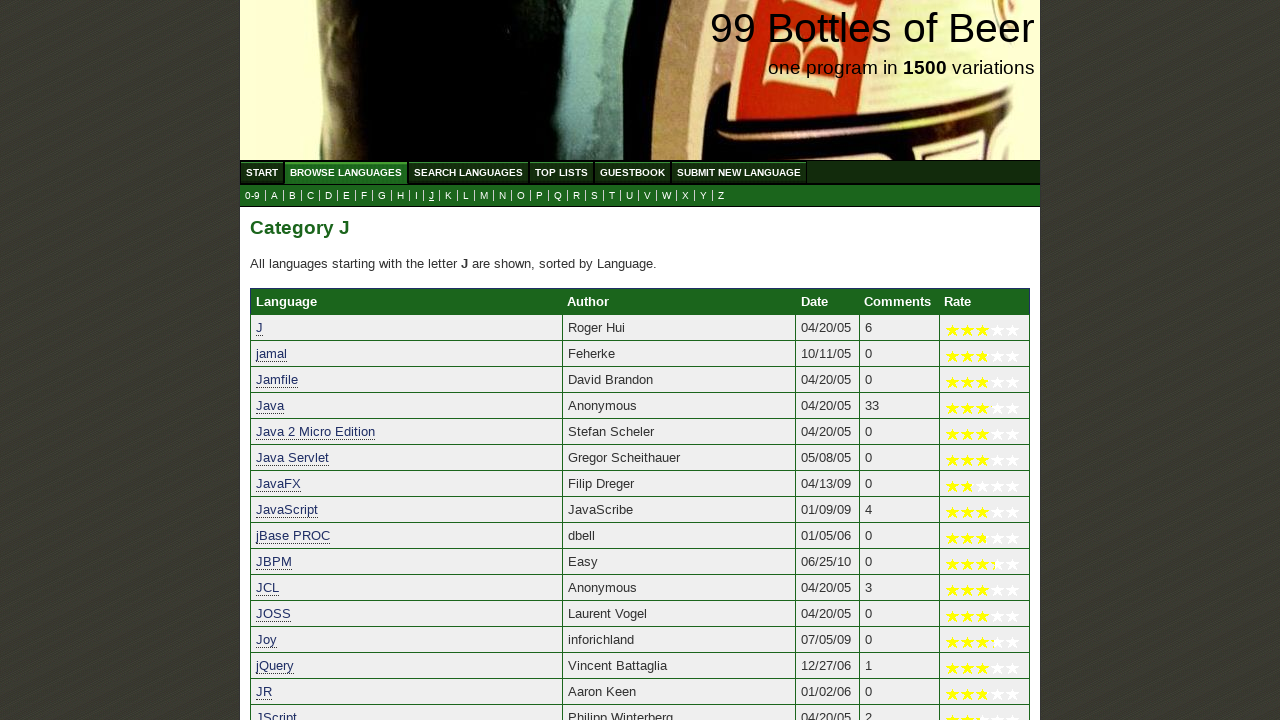

Verified that description text contains 'All languages starting with the letter J are shown'
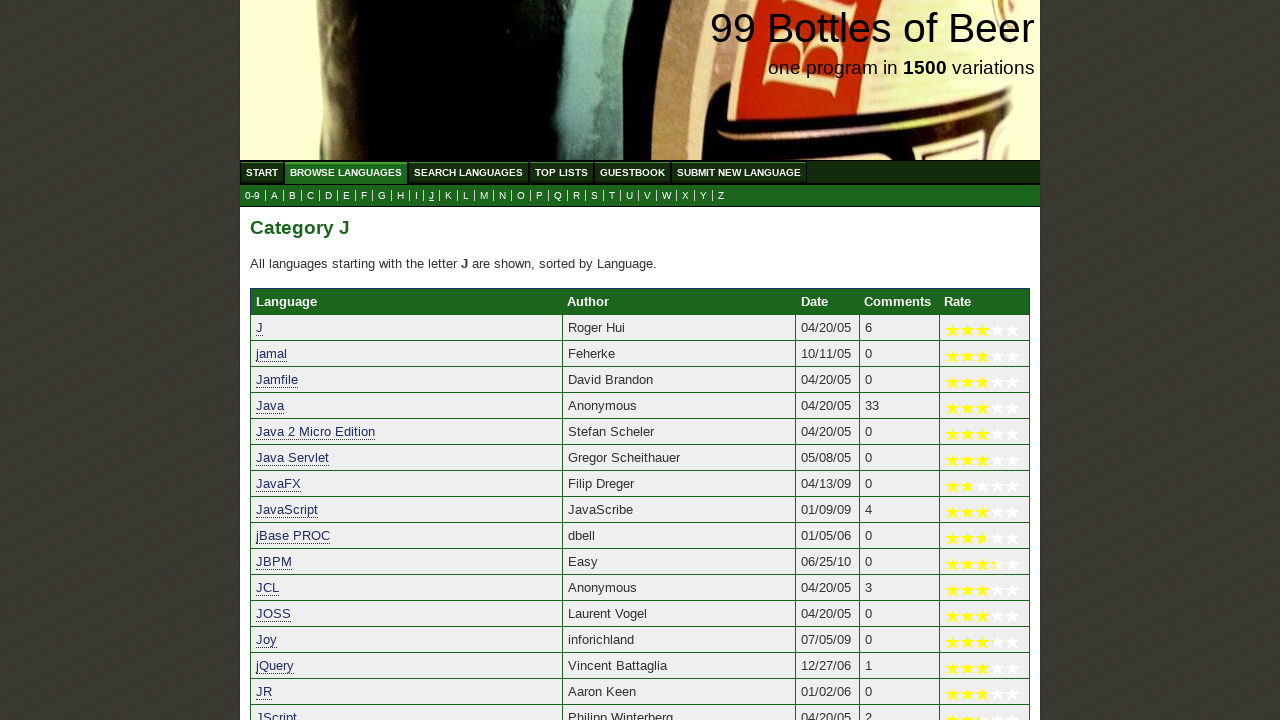

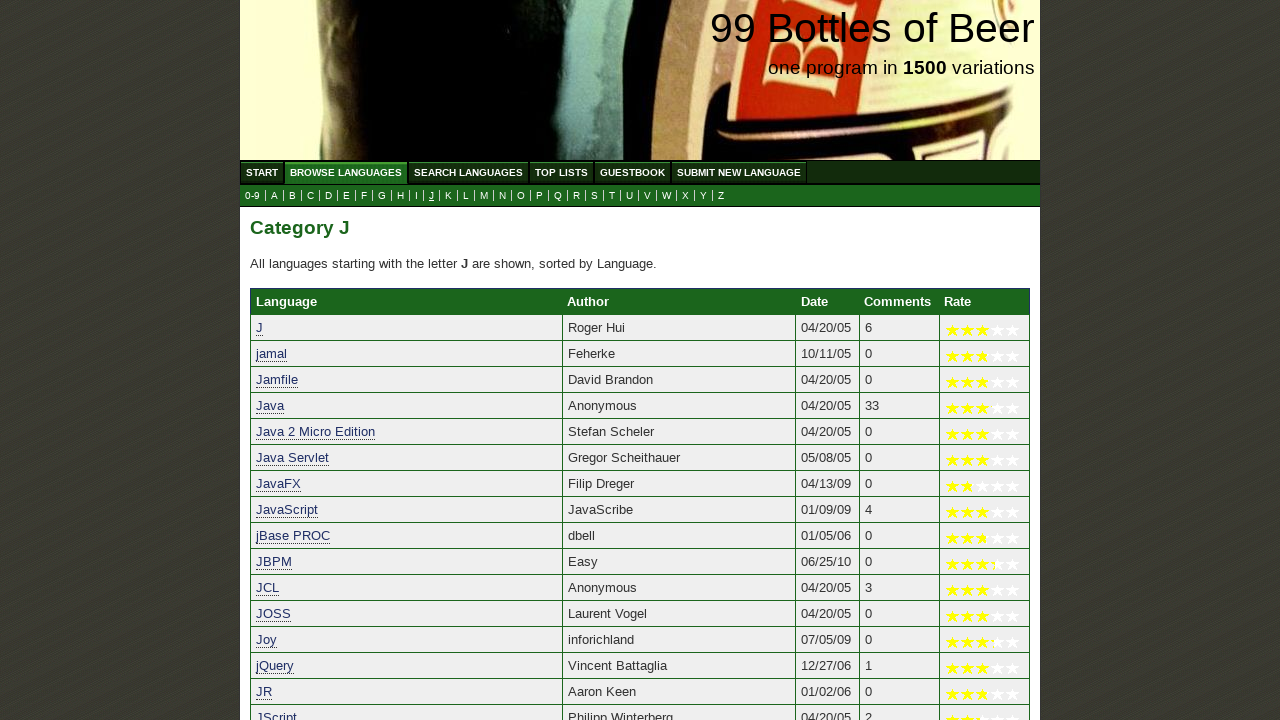